Navigates to Tata Motors website and waits for the page to load, verifying the site is accessible.

Starting URL: https://www.tatamotors.com/

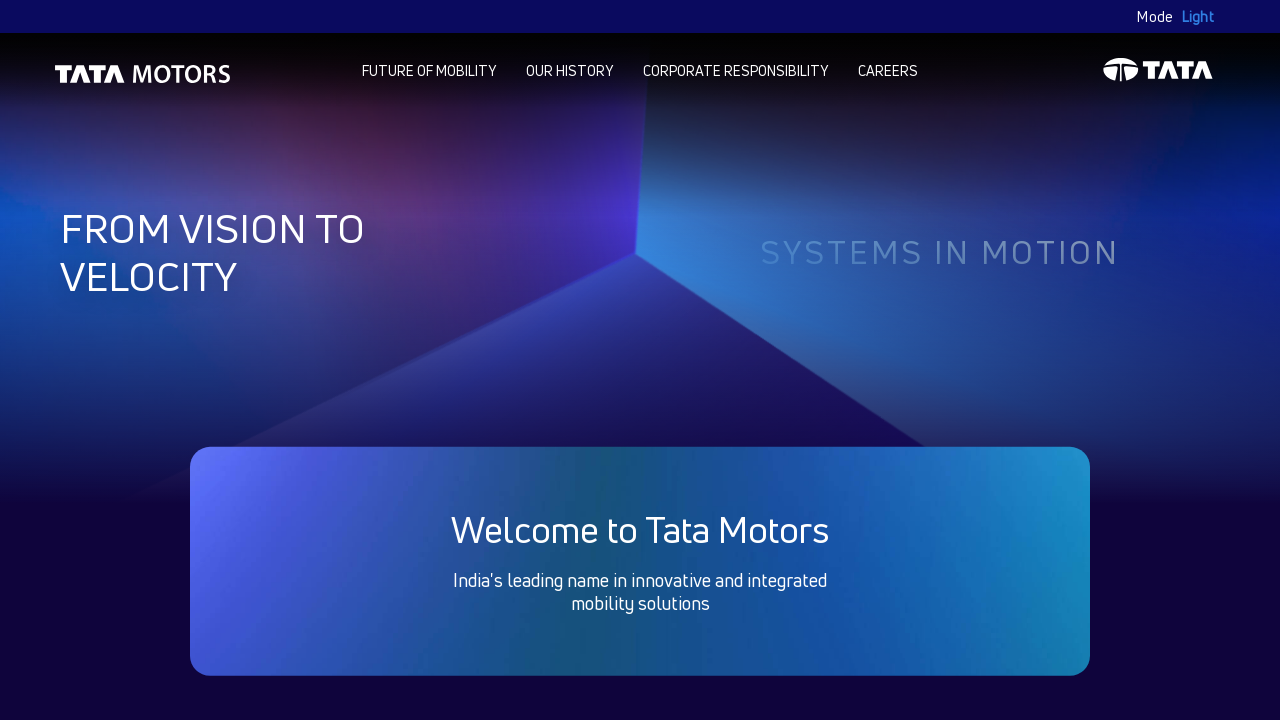

Page DOM content loaded
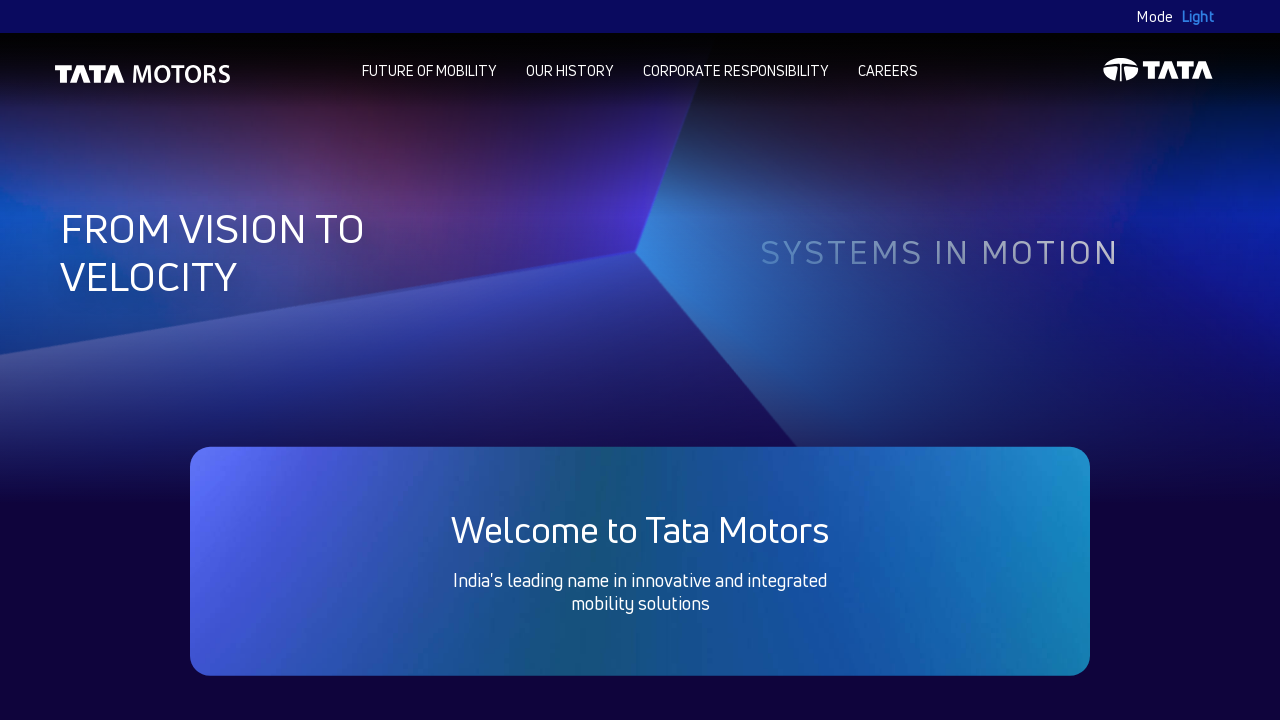

Body element is visible, Tata Motors website loaded successfully
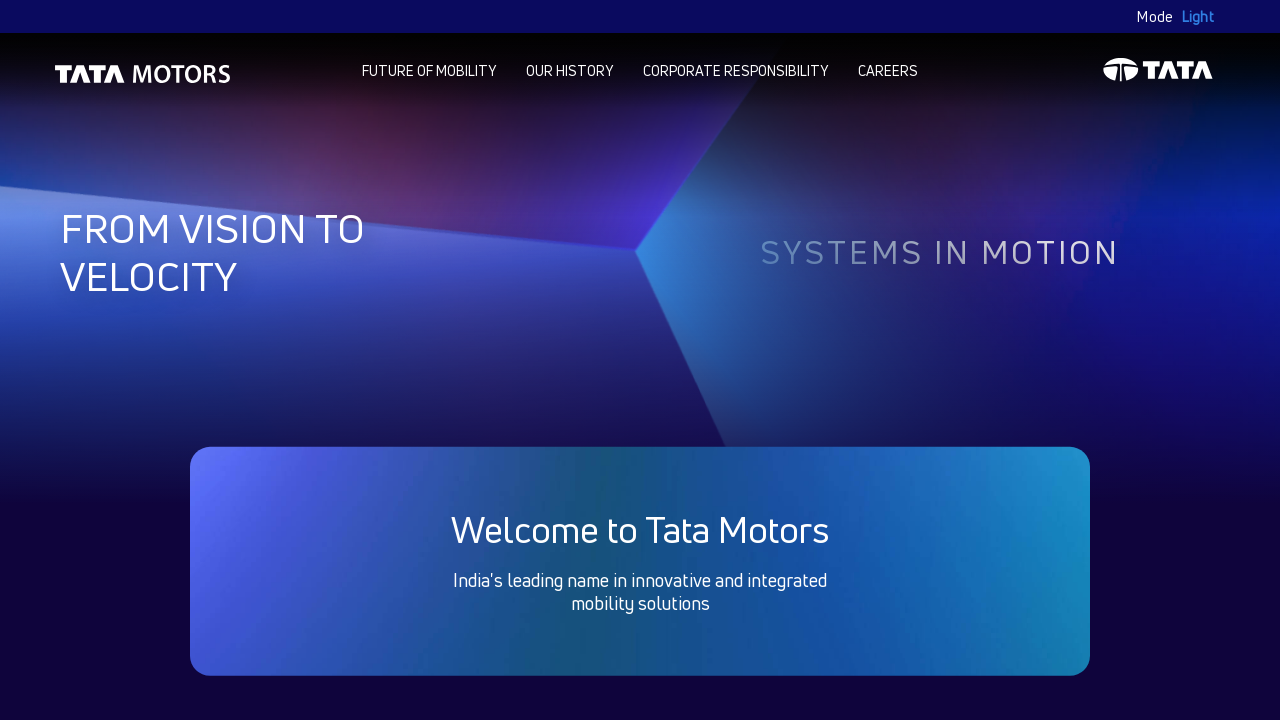

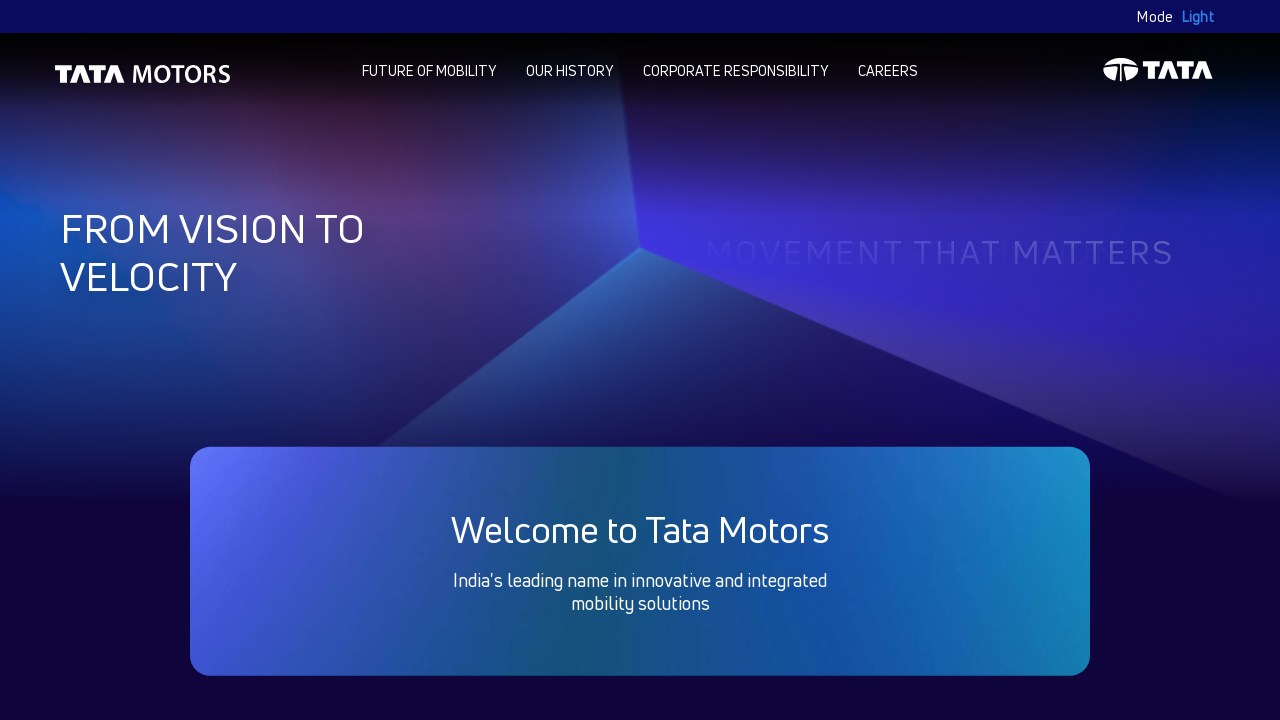